Tests file download to a custom location by navigating to File Download page and downloading a file

Starting URL: http://the-internet.herokuapp.com/

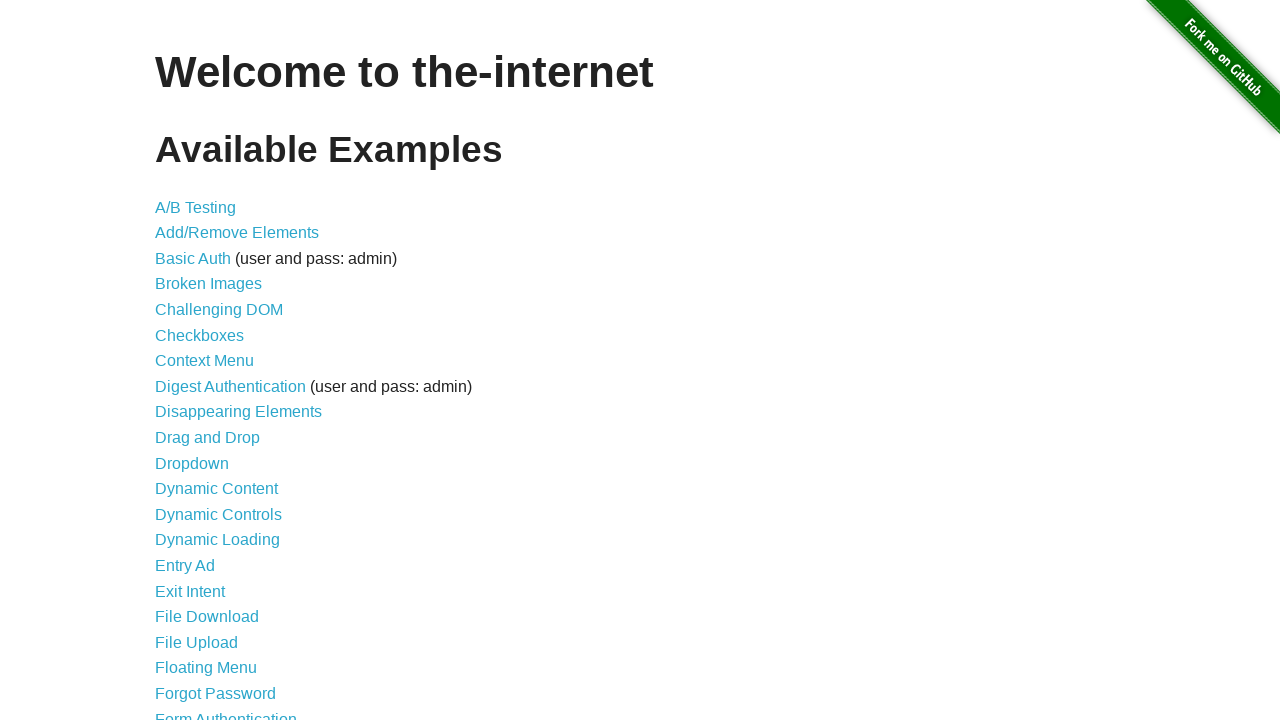

Clicked on File Download link at (207, 617) on xpath=//a[text()='File Download']
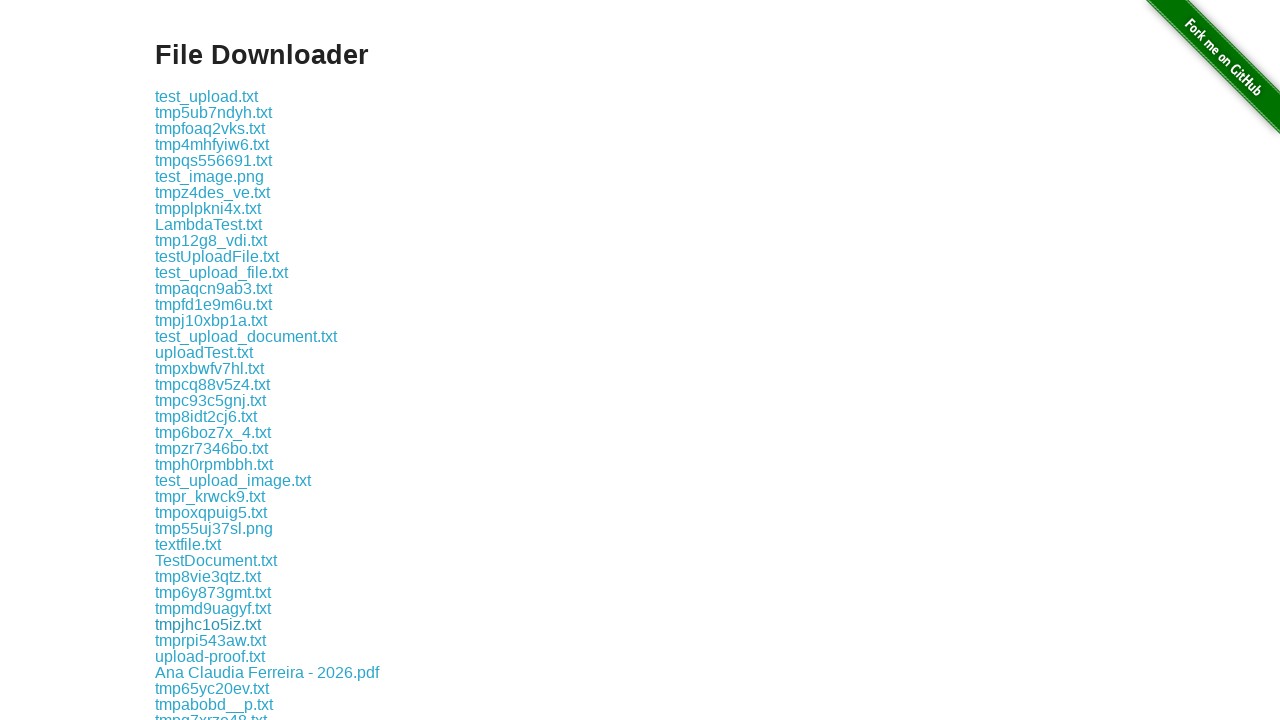

Download links became visible
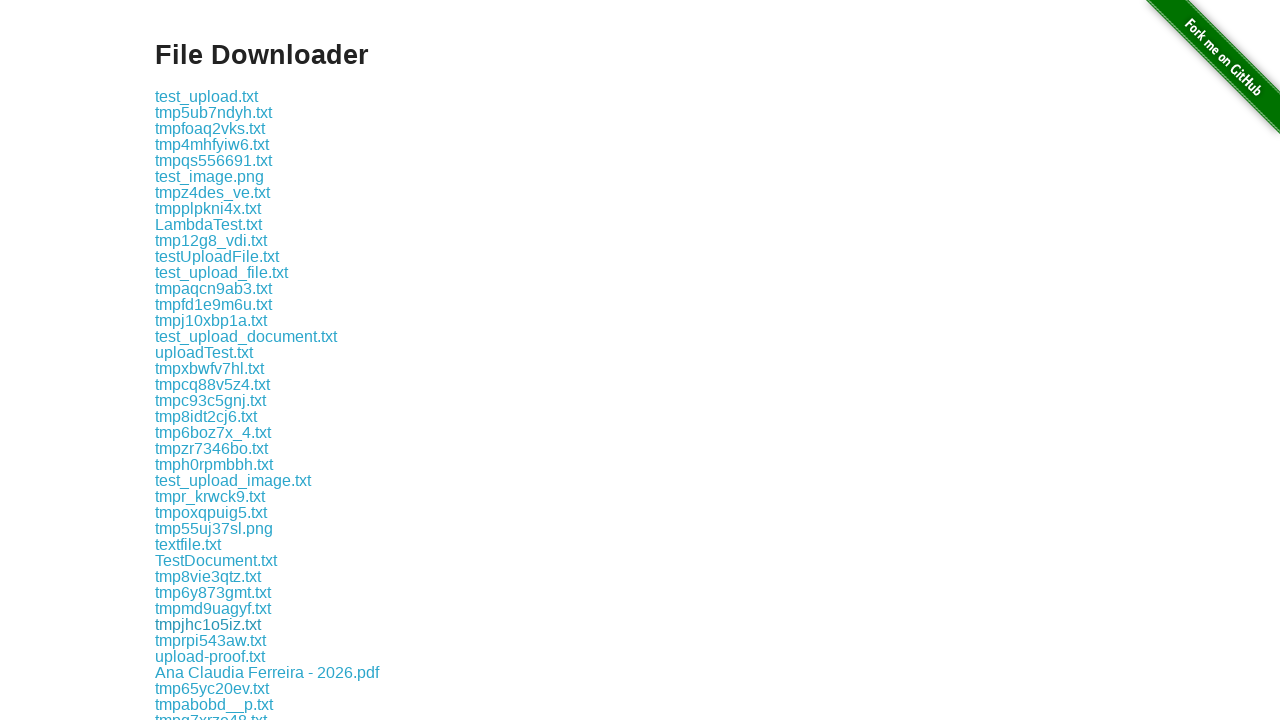

Located download links on page
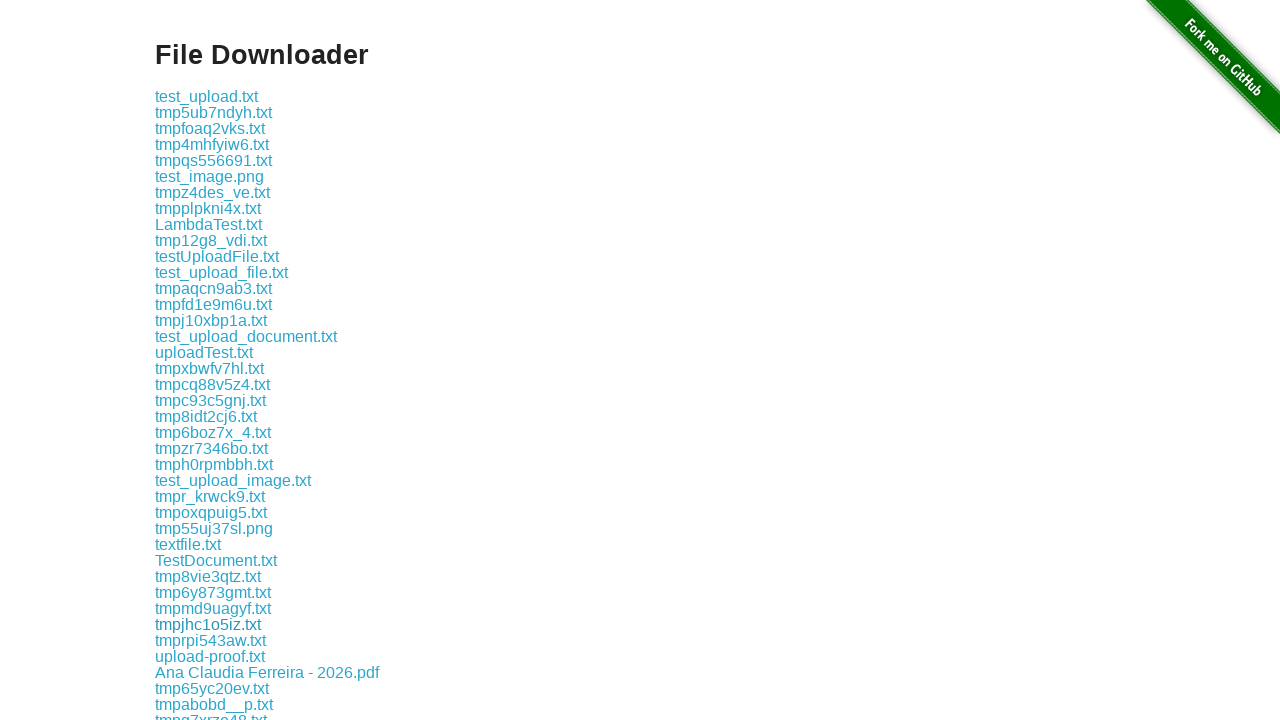

Clicked second download link and download started at (214, 112) on xpath=//div[@class='example']/a >> nth=1
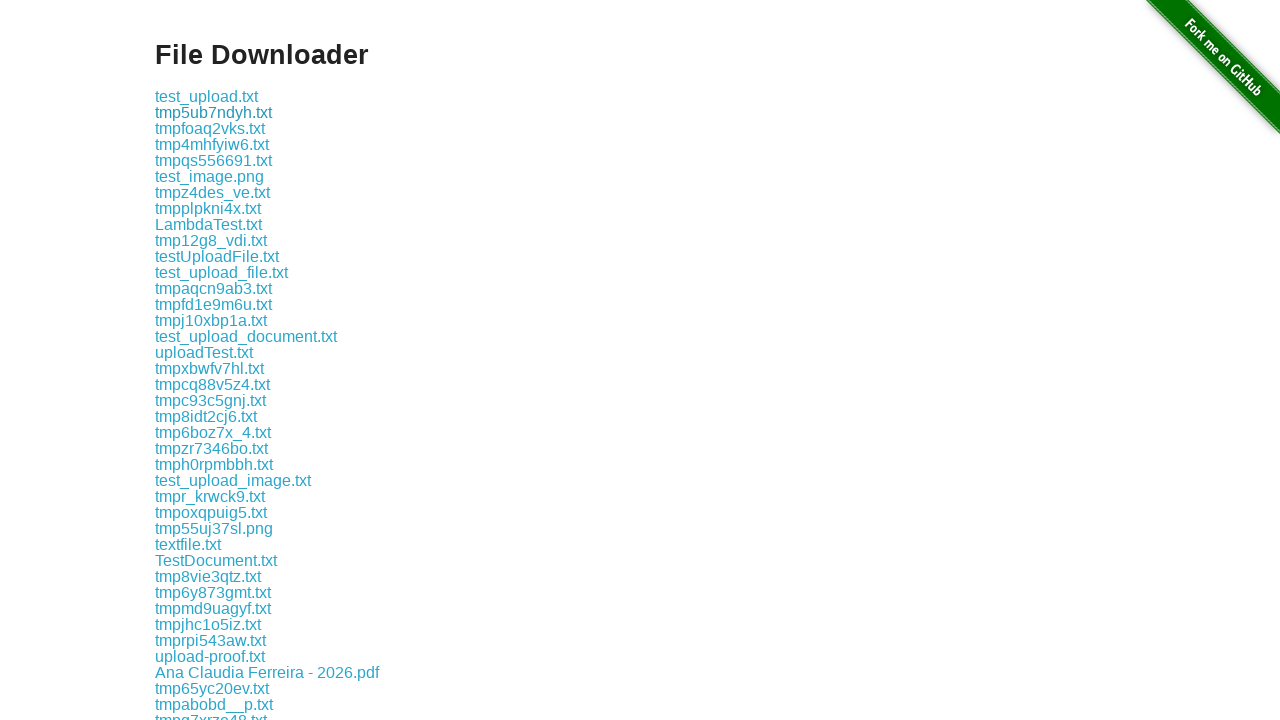

File download completed successfully
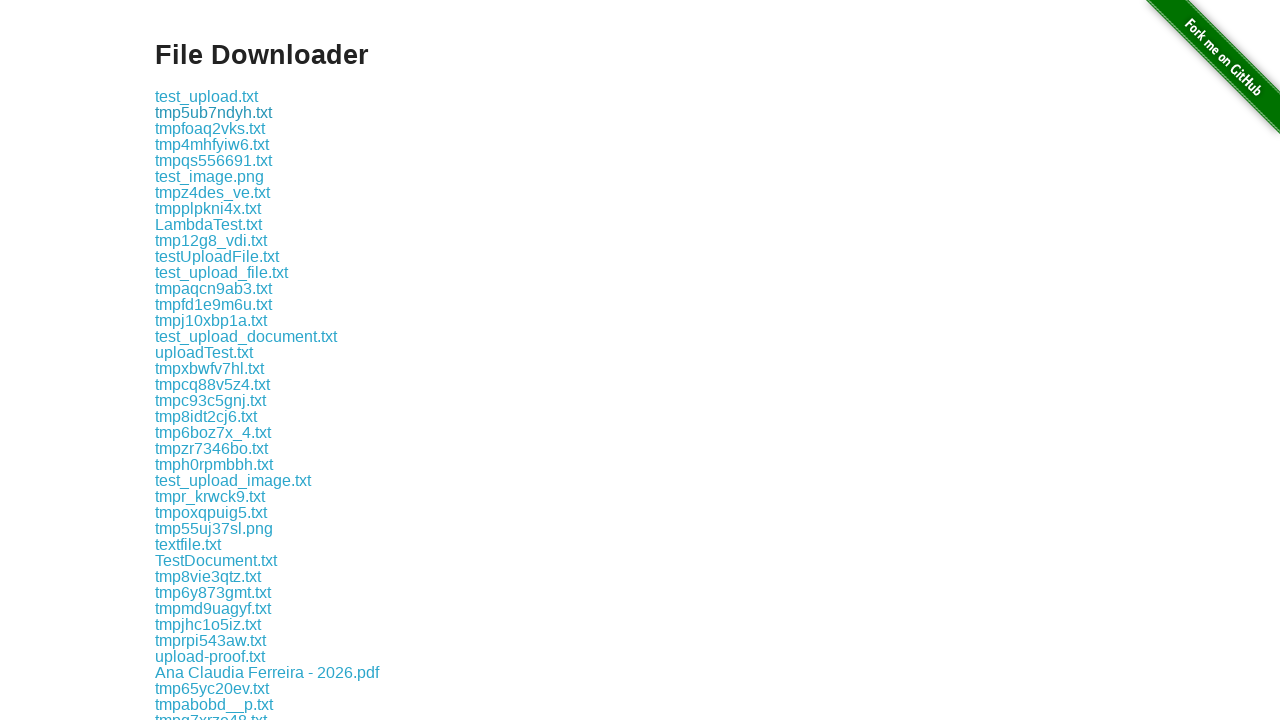

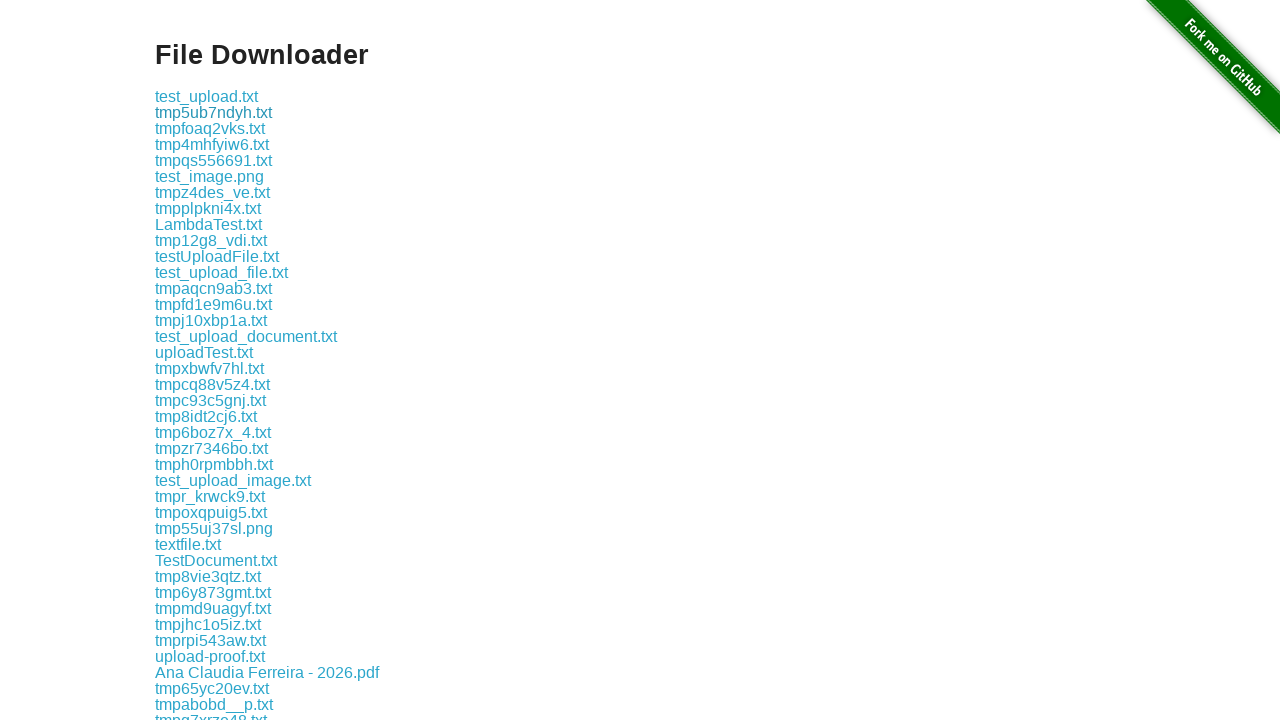